Tests that new items are appended to the bottom of the todo list and counter displays correctly

Starting URL: https://demo.playwright.dev/todomvc

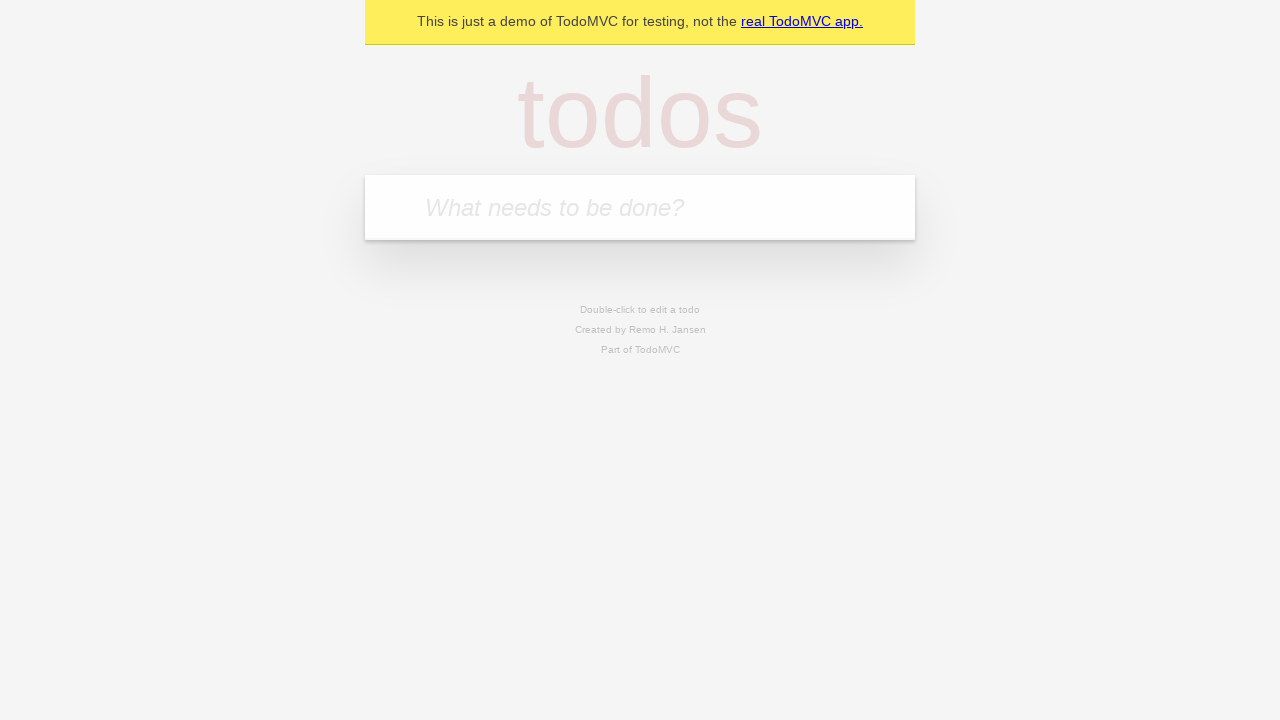

Filled todo input with 'buy some cheese' on internal:attr=[placeholder="What needs to be done?"i]
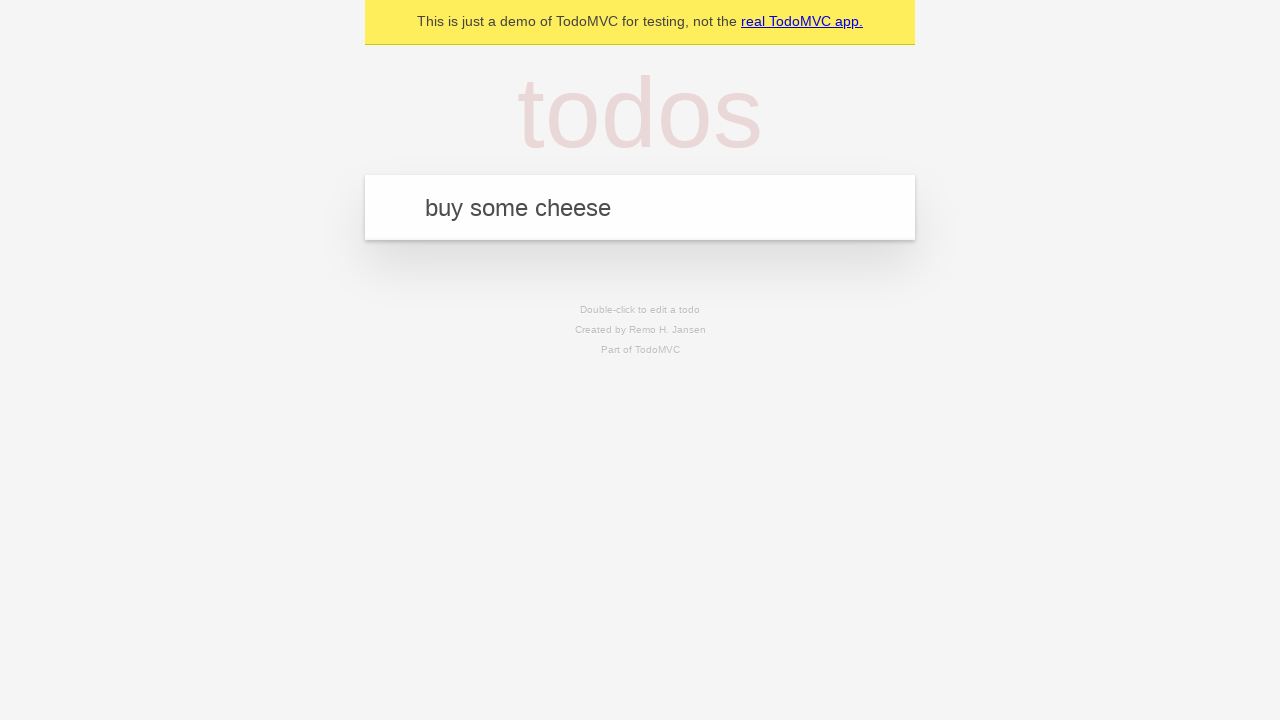

Pressed Enter to add first todo item on internal:attr=[placeholder="What needs to be done?"i]
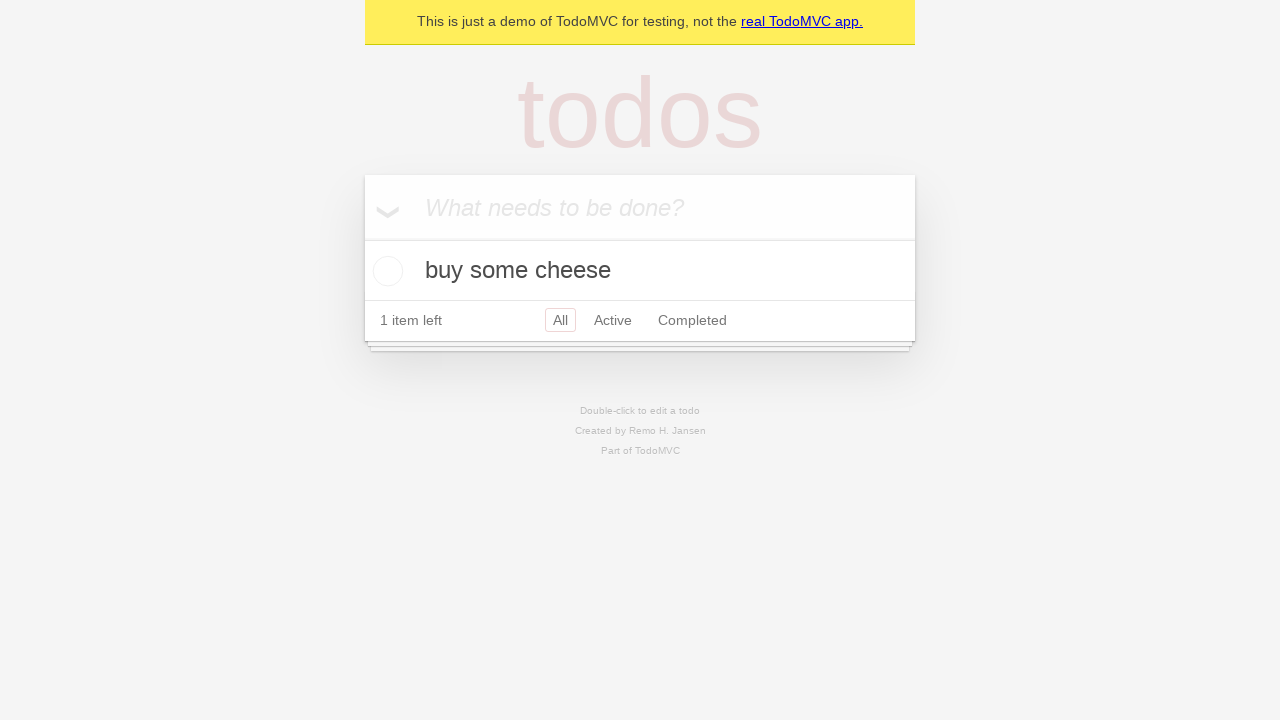

Filled todo input with 'feed the cat' on internal:attr=[placeholder="What needs to be done?"i]
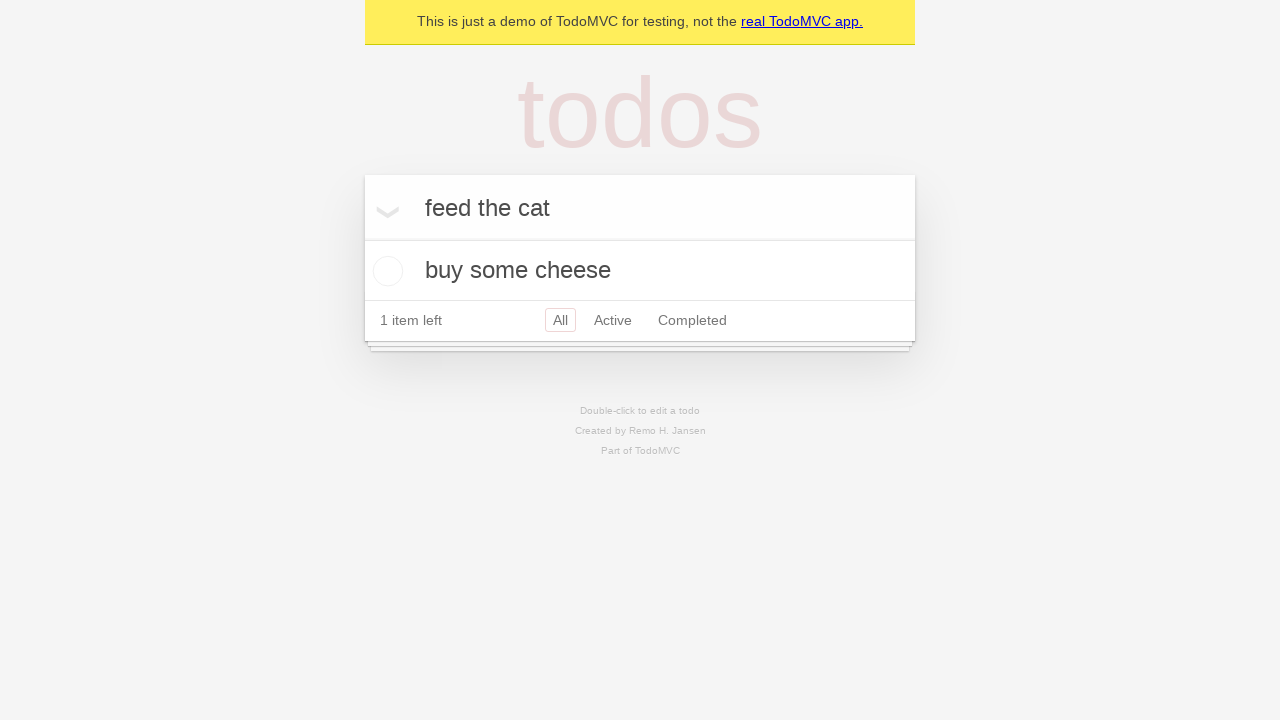

Pressed Enter to add second todo item on internal:attr=[placeholder="What needs to be done?"i]
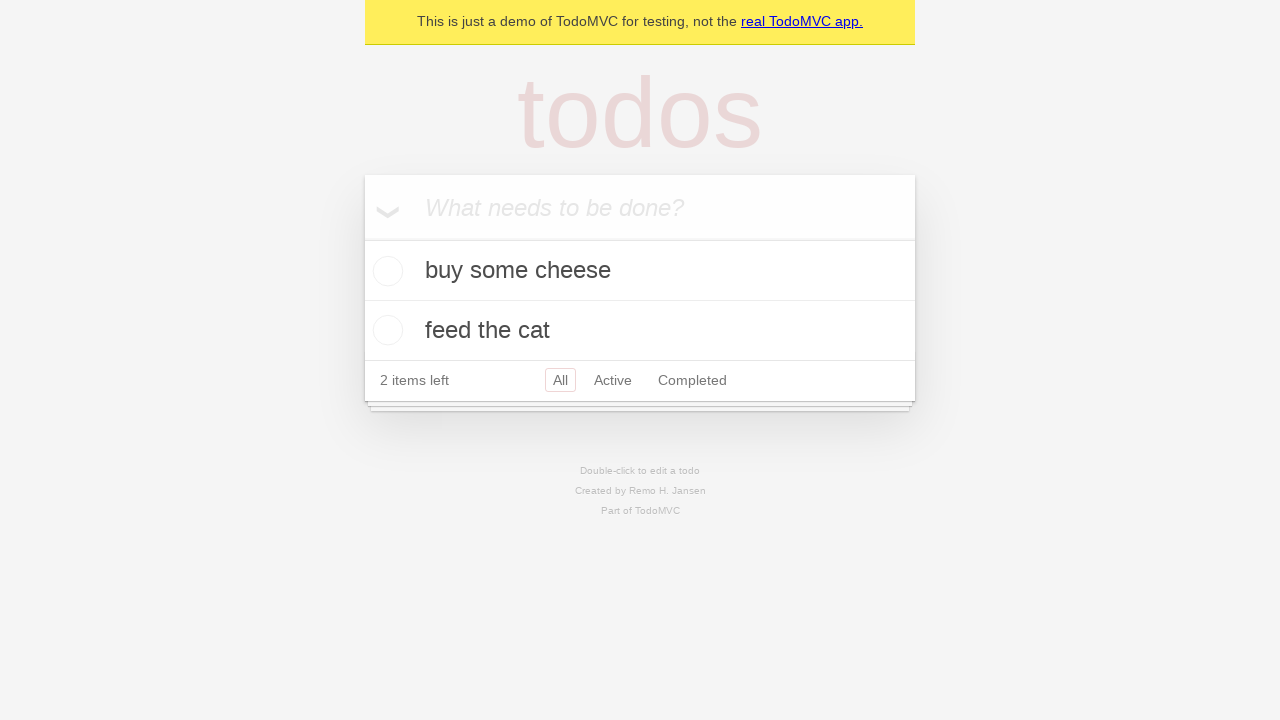

Filled todo input with 'book a doctors appointment' on internal:attr=[placeholder="What needs to be done?"i]
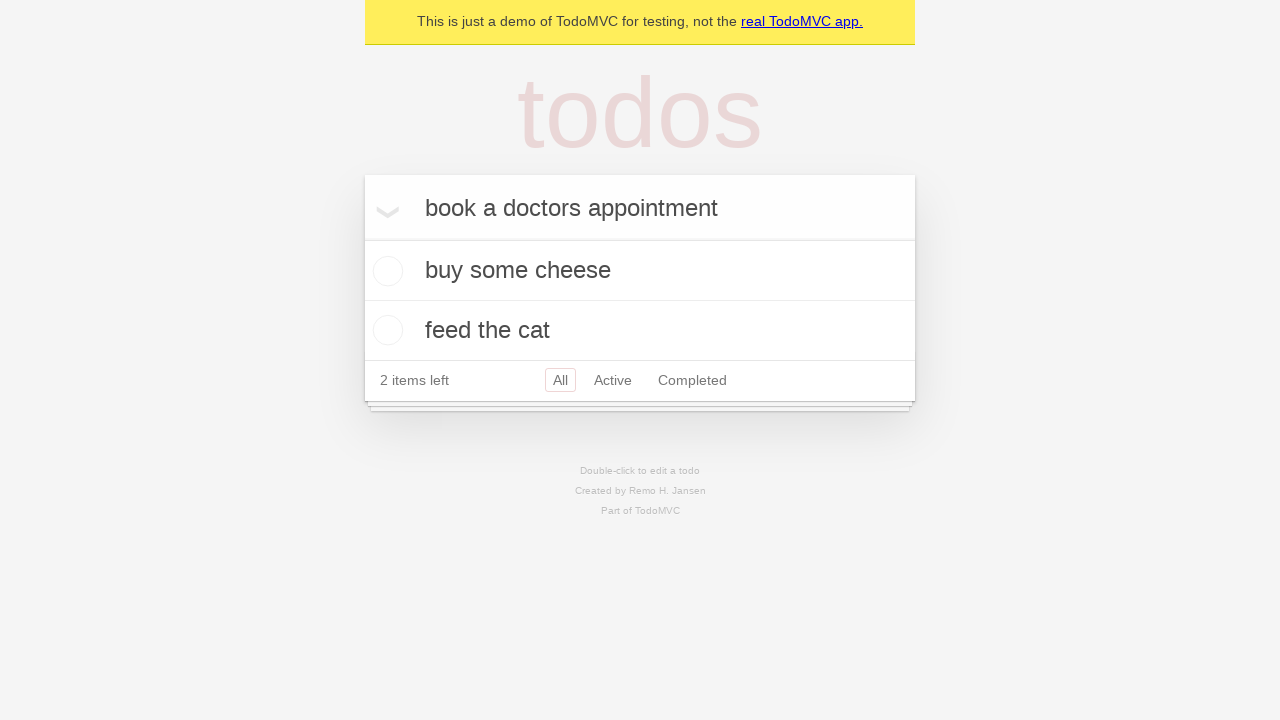

Pressed Enter to add third todo item on internal:attr=[placeholder="What needs to be done?"i]
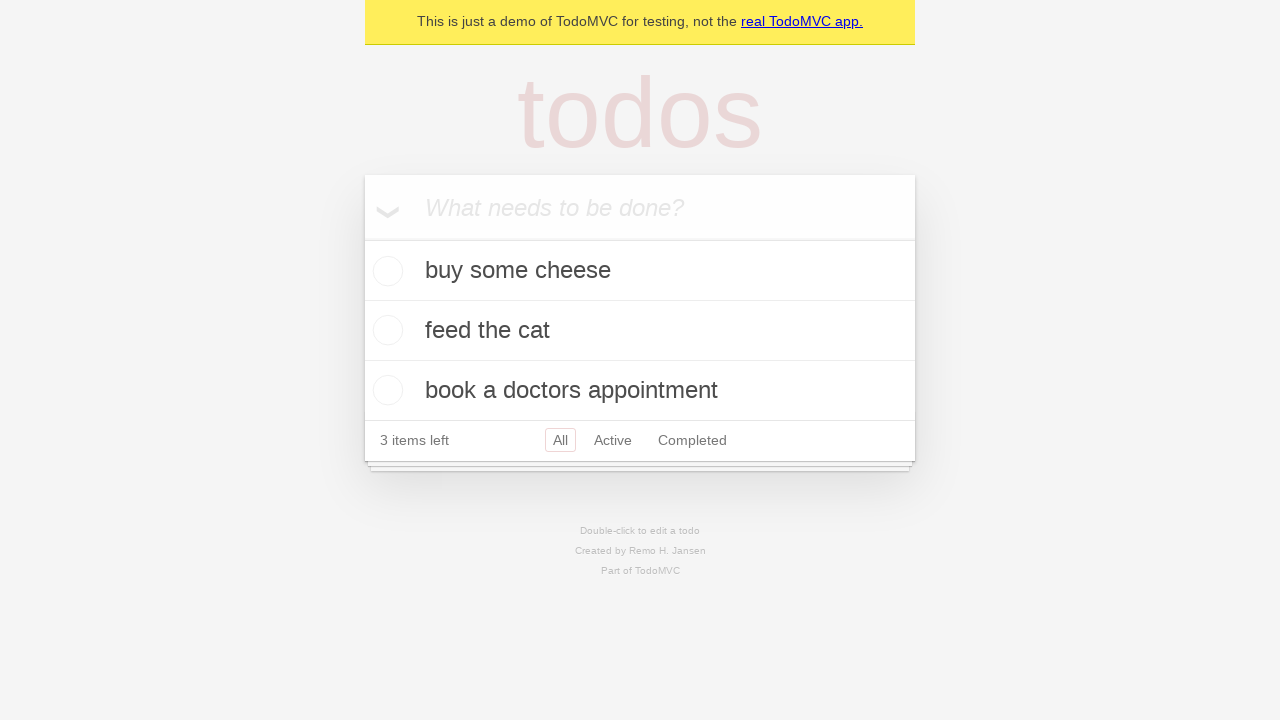

Waited for all 3 todo items to appear in the DOM
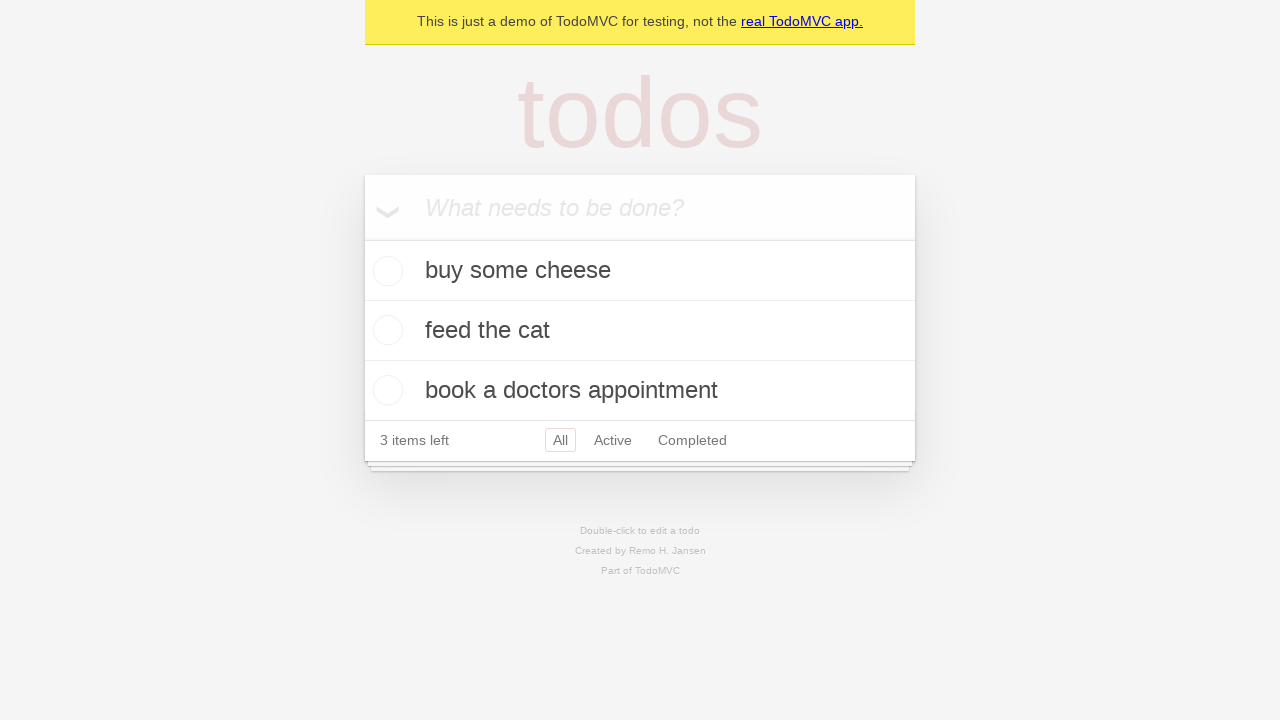

Verified counter displays '3 items left'
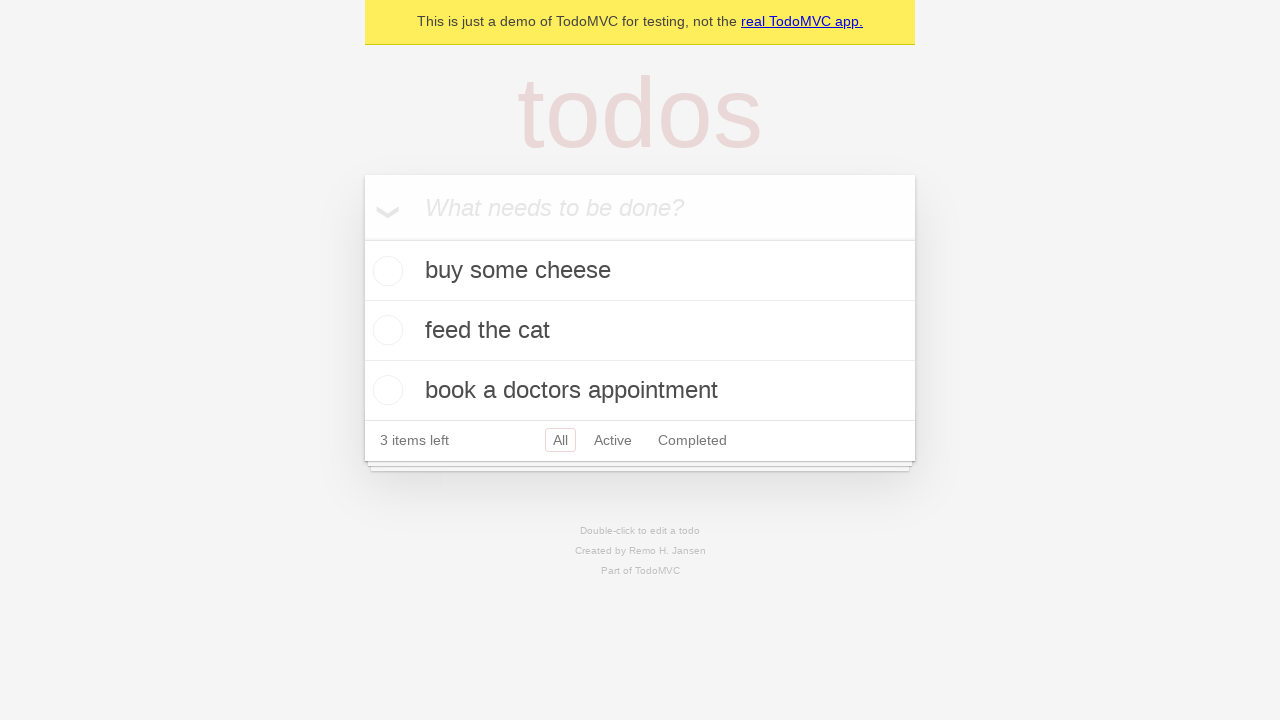

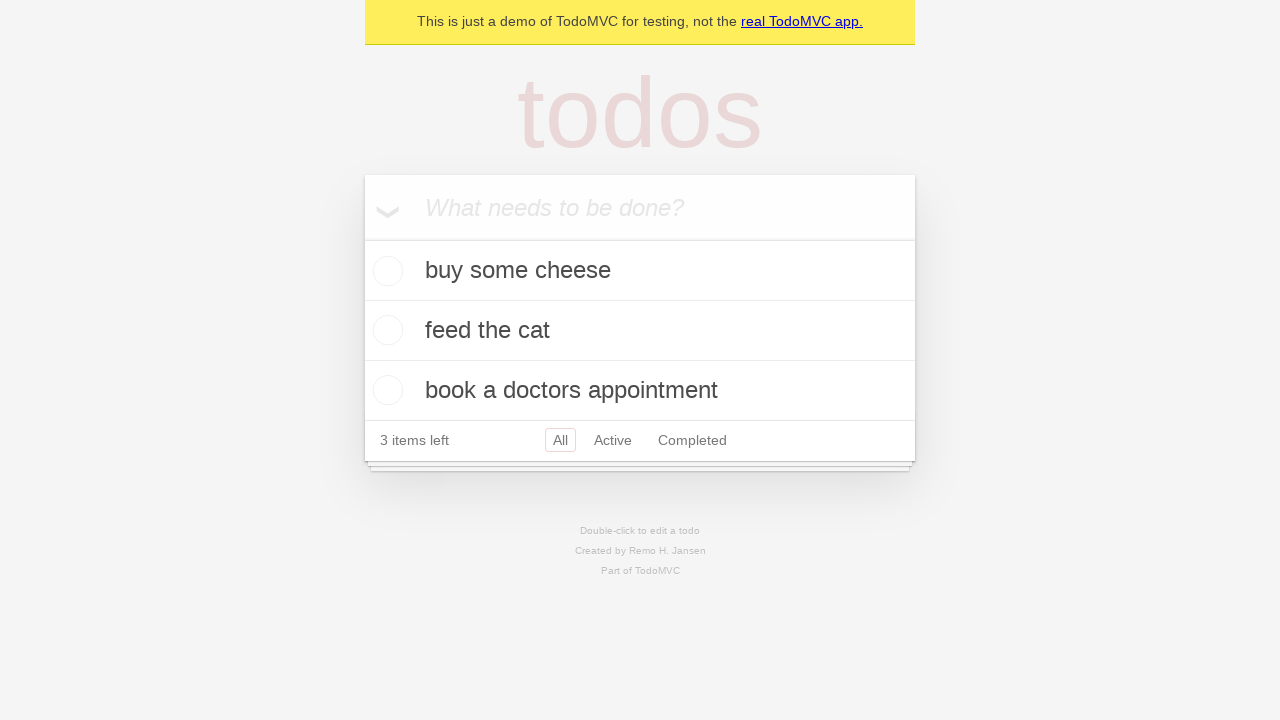